Tests a registration form by filling in three required text fields in the first block, submitting the form, and verifying the success message is displayed.

Starting URL: http://suninjuly.github.io/registration1.html

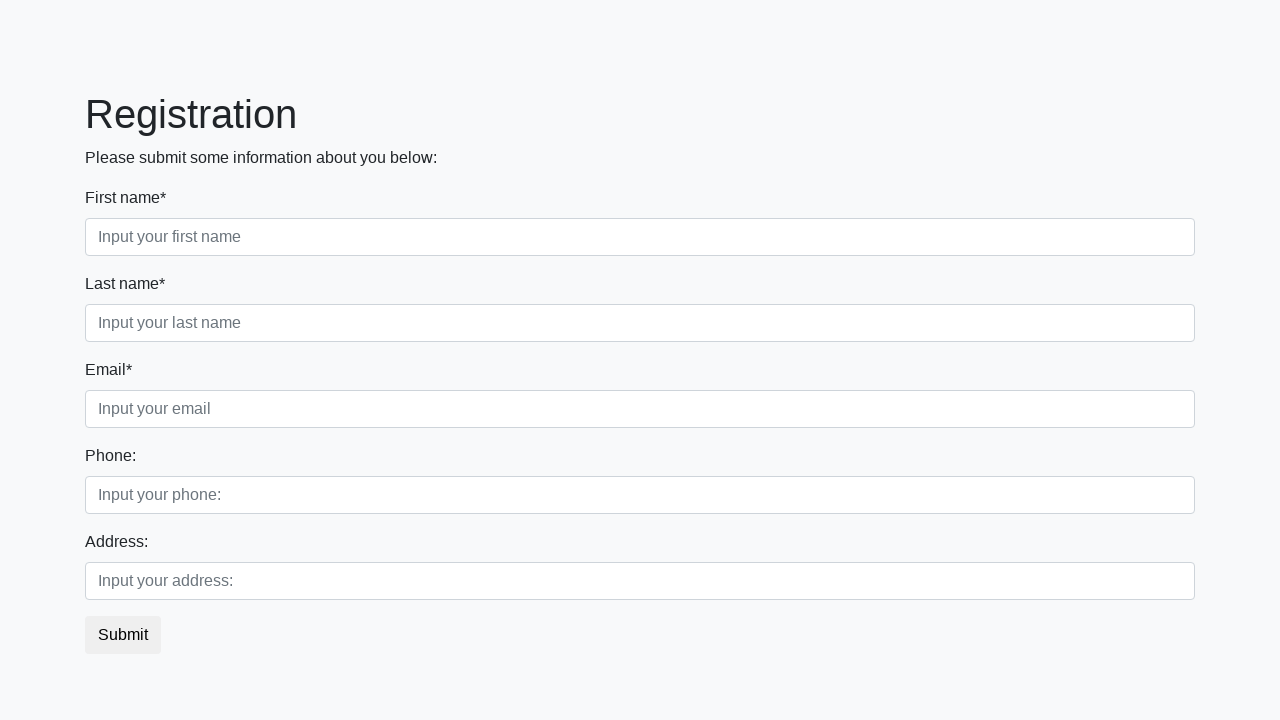

Filled first required field with 'First text' on .first_block .first
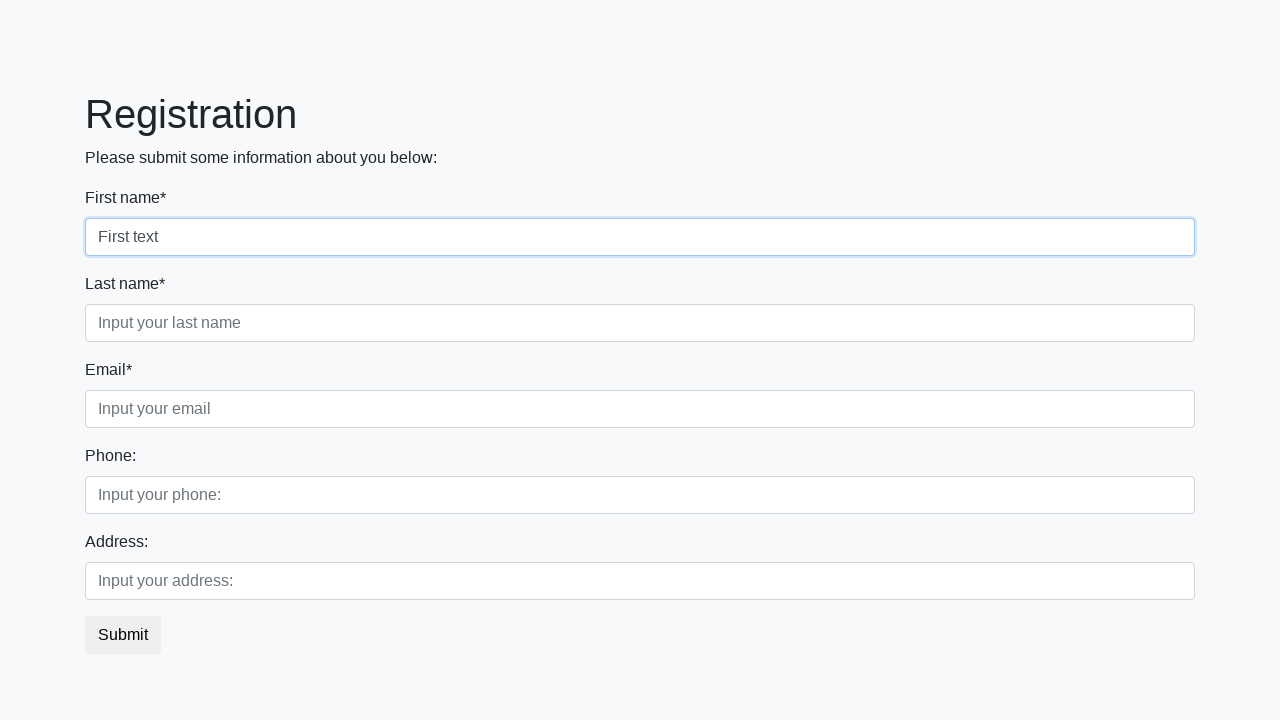

Filled second required field with 'Second text' on .first_block .second
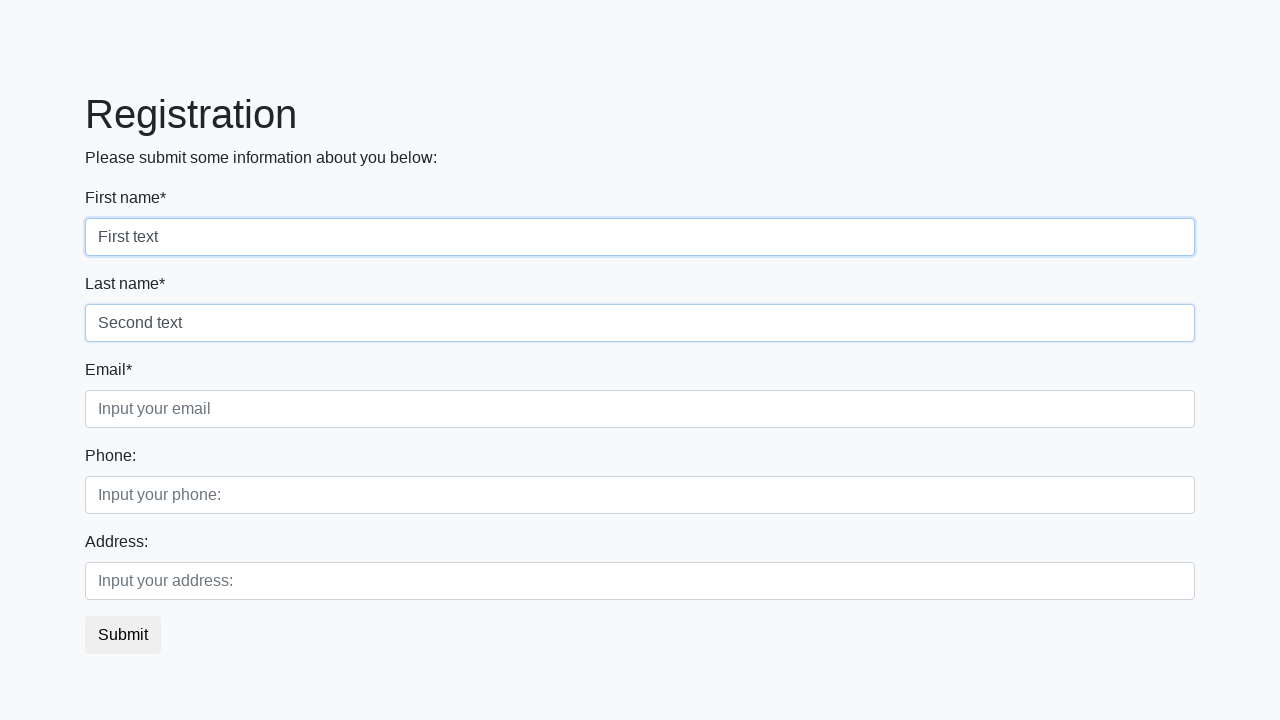

Filled third required field with 'Third text' on .first_block .third
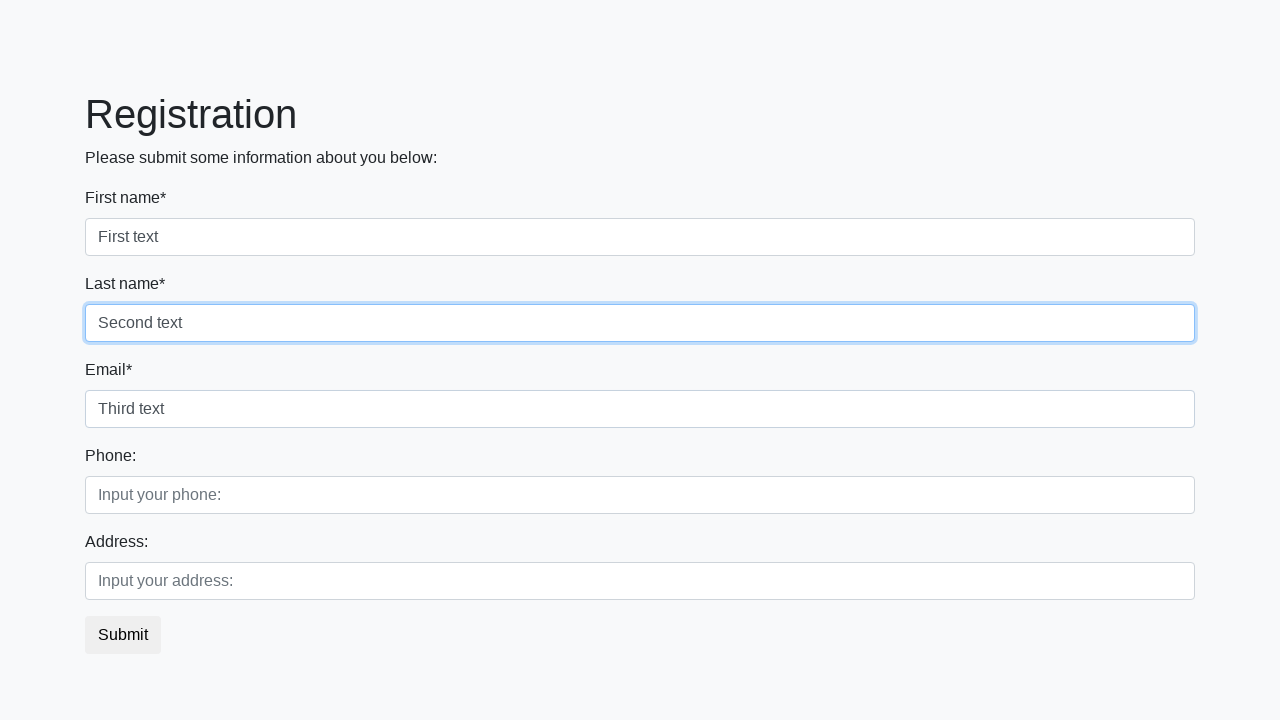

Clicked submit button to submit registration form at (123, 635) on button.btn
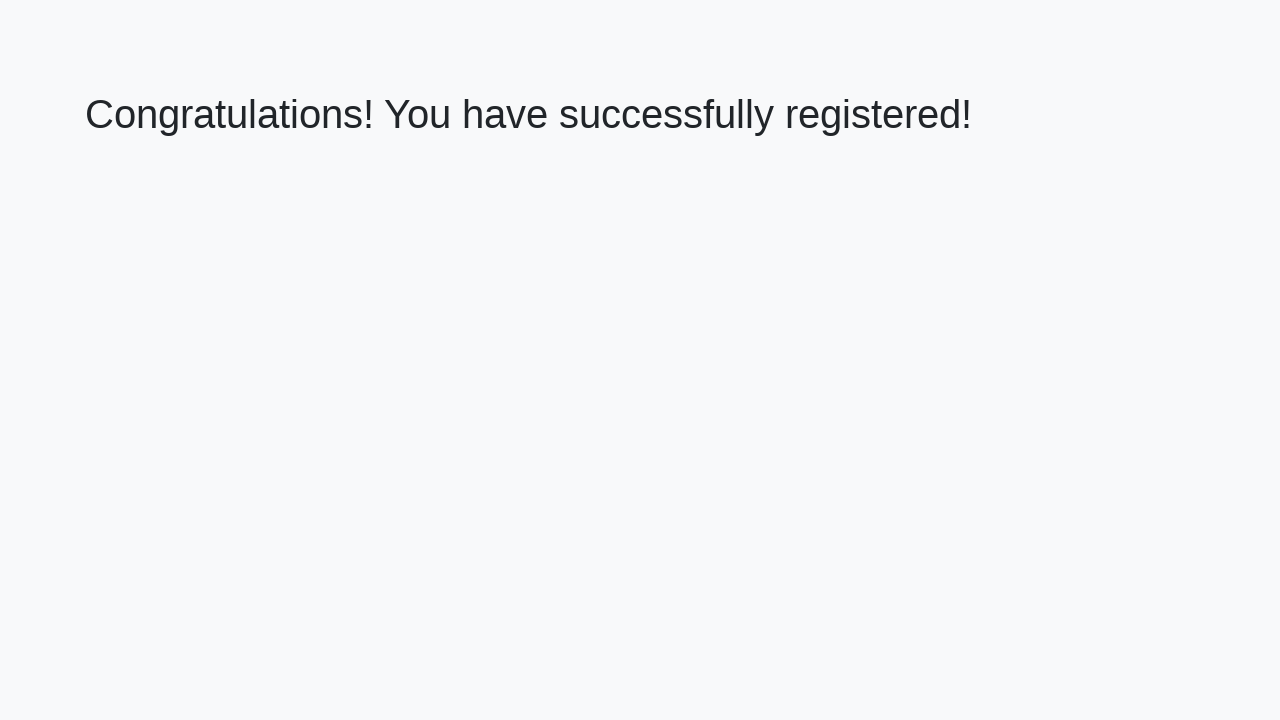

Success message heading loaded
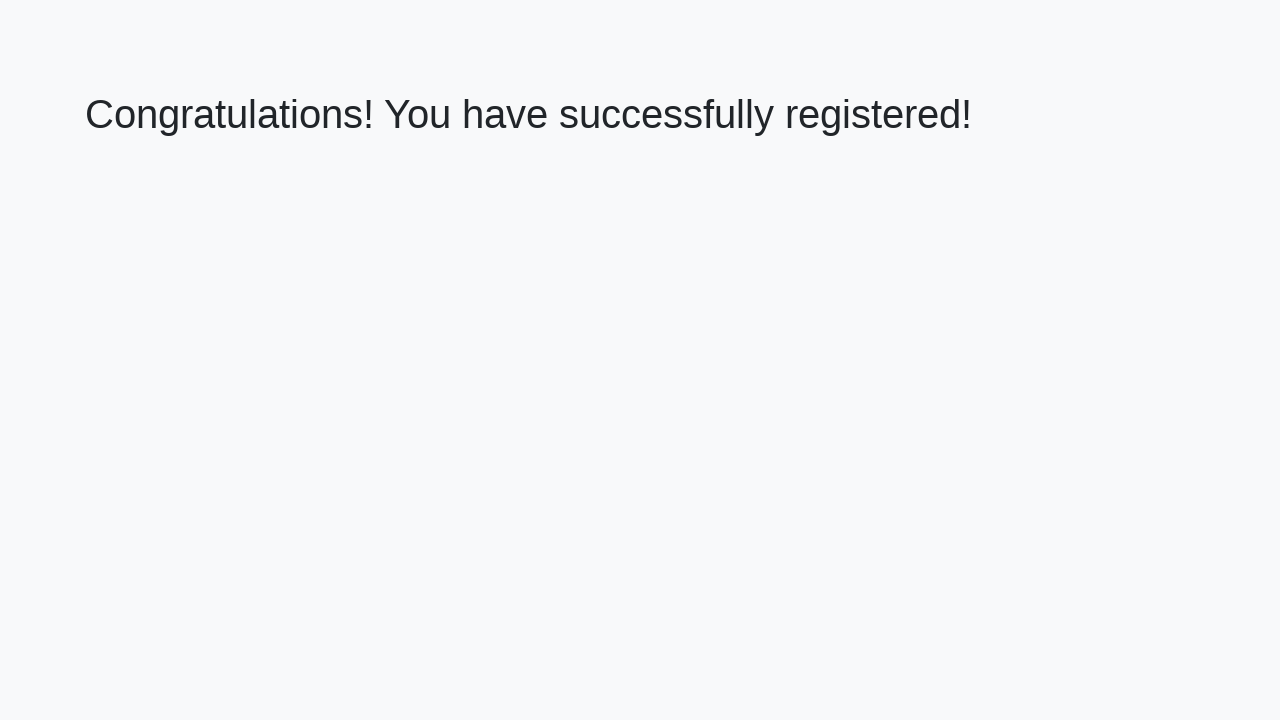

Retrieved success message text content
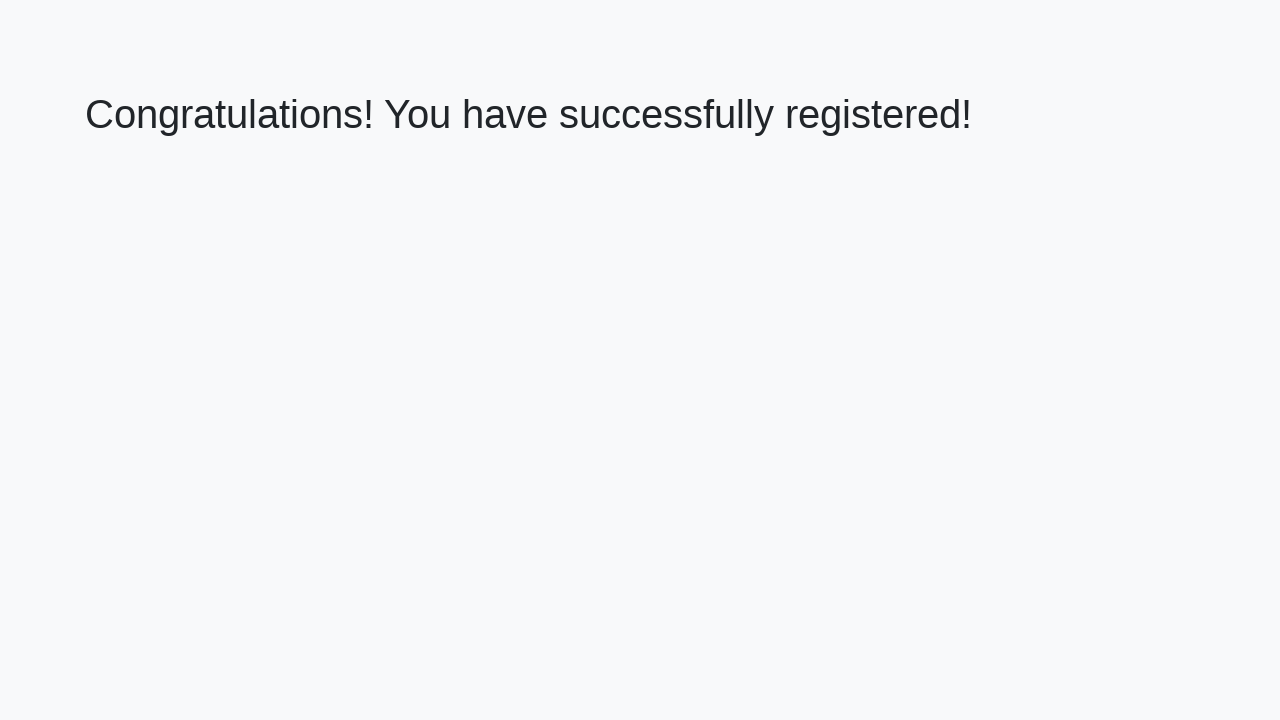

Verified success message matches expected text
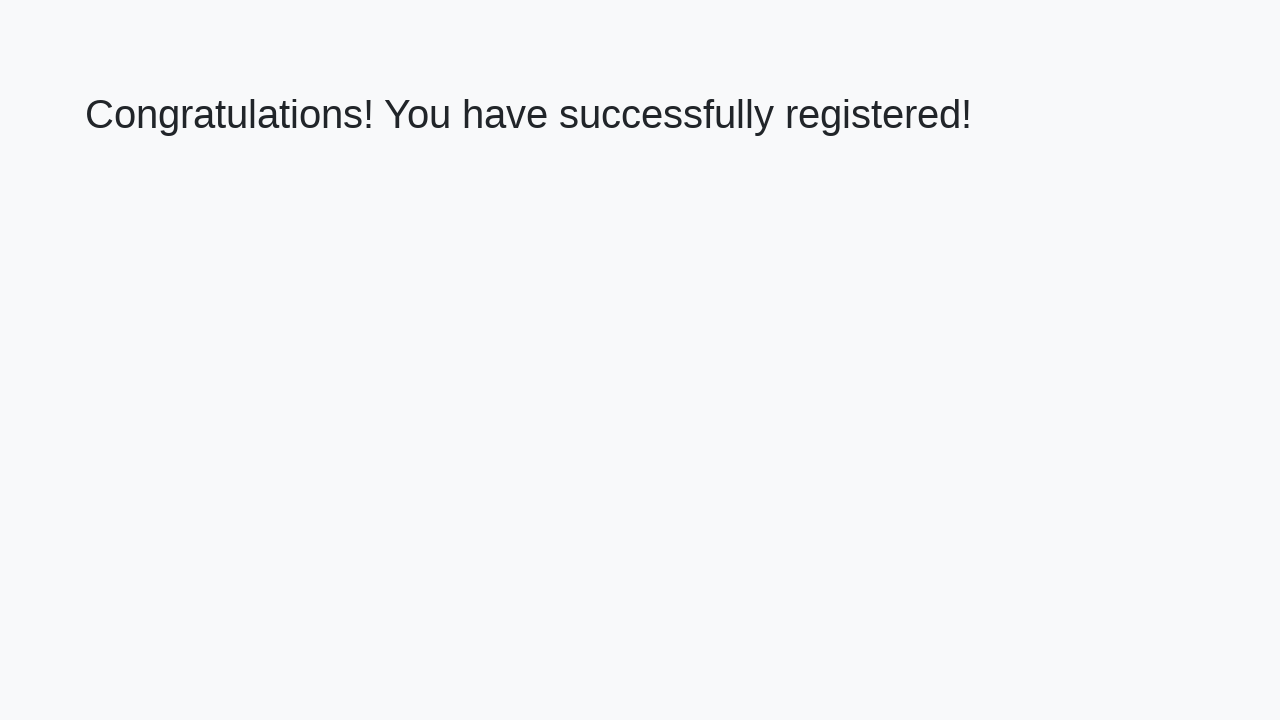

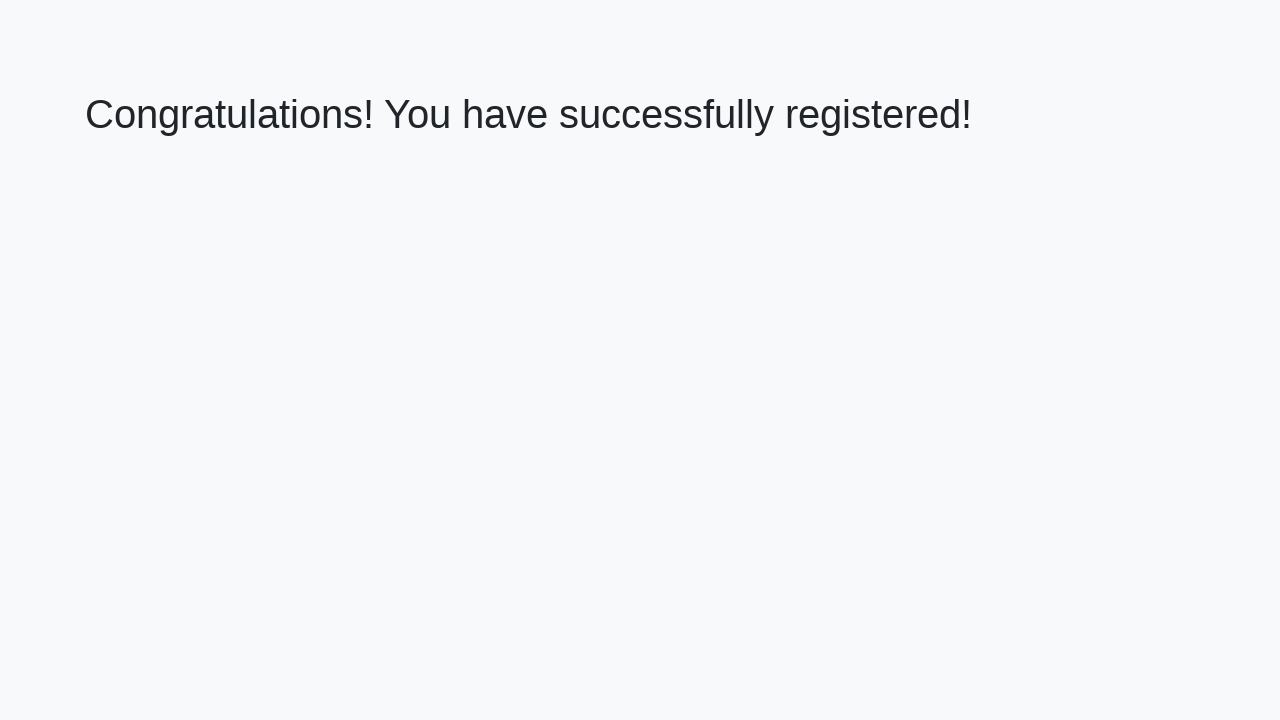